Navigates to the British Airways website and verifies that the page title contains "British Airways"

Starting URL: https://www.ba.com

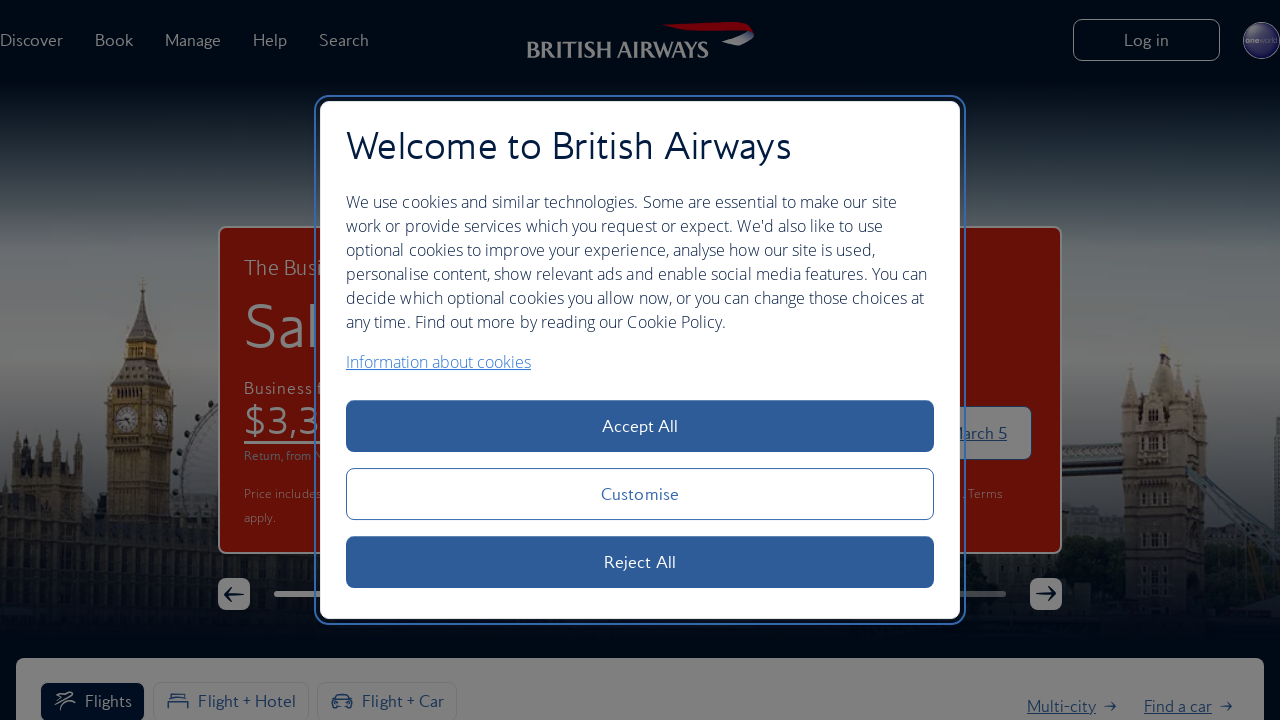

Navigated to British Airways website (https://www.ba.com)
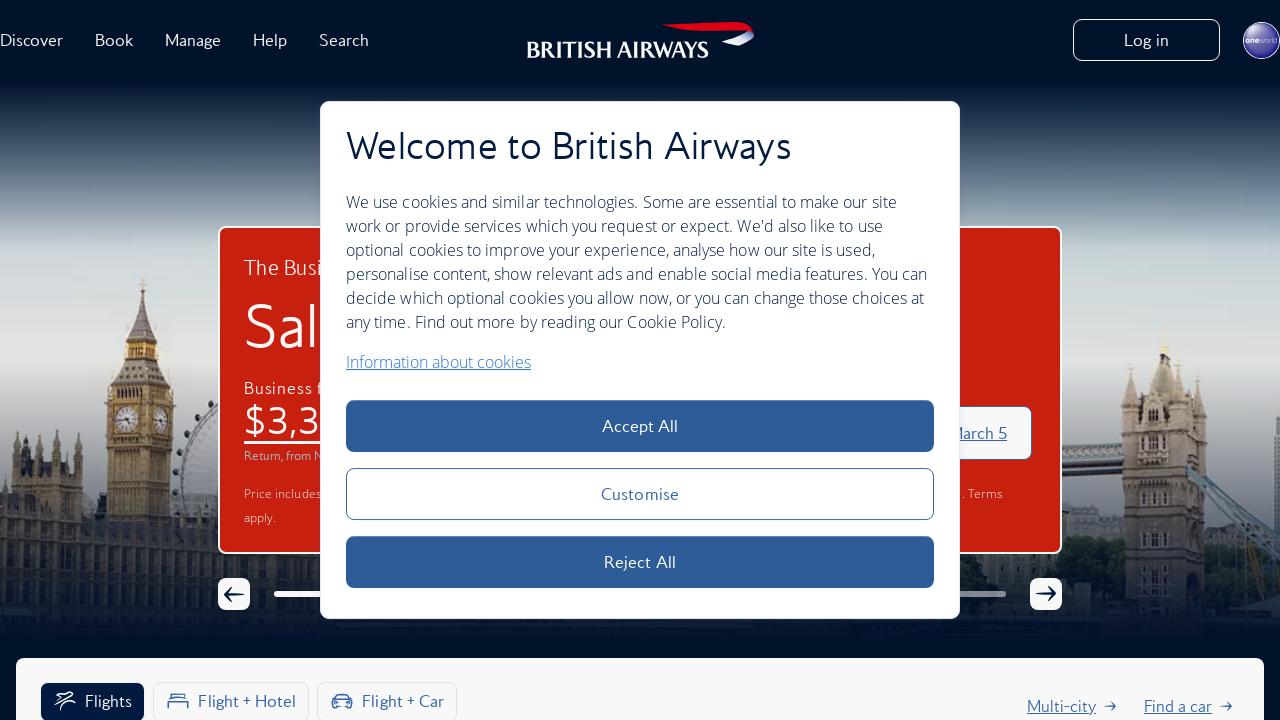

Page loaded (domcontentloaded state reached)
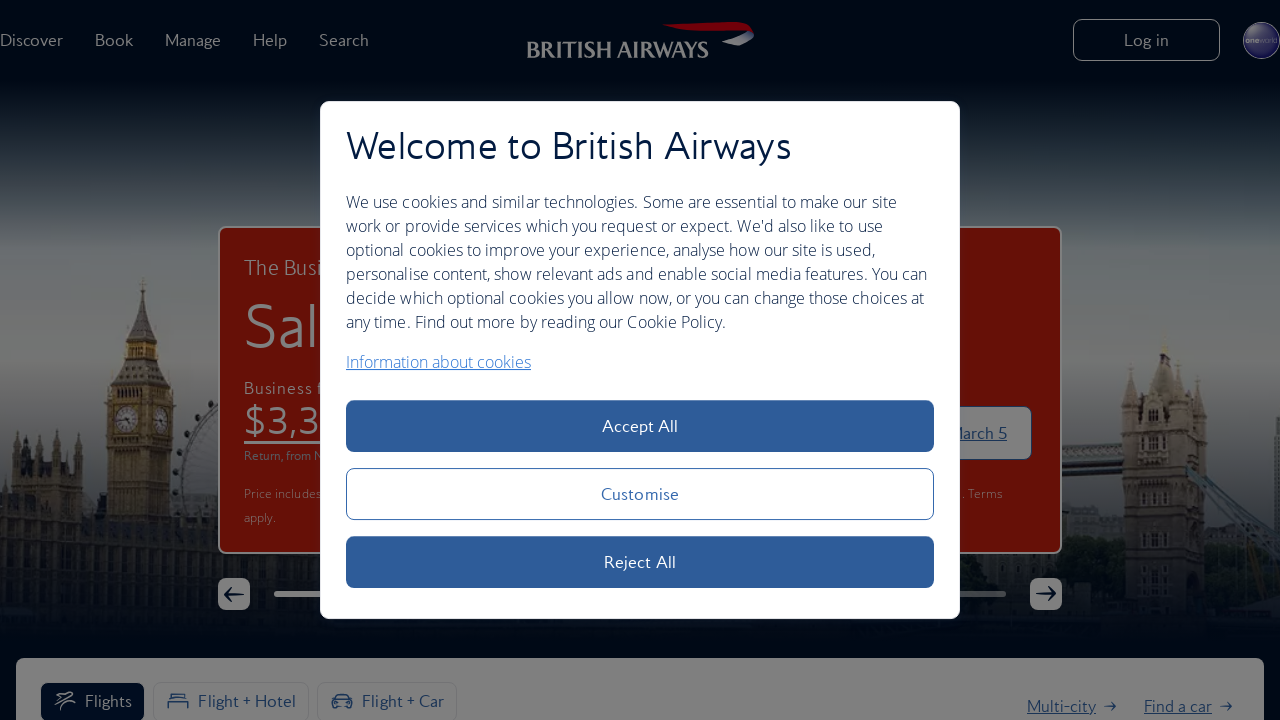

Verified page title contains 'British Airways': British Airways | Book Flights, Holidays, City Breaks & Check In Online
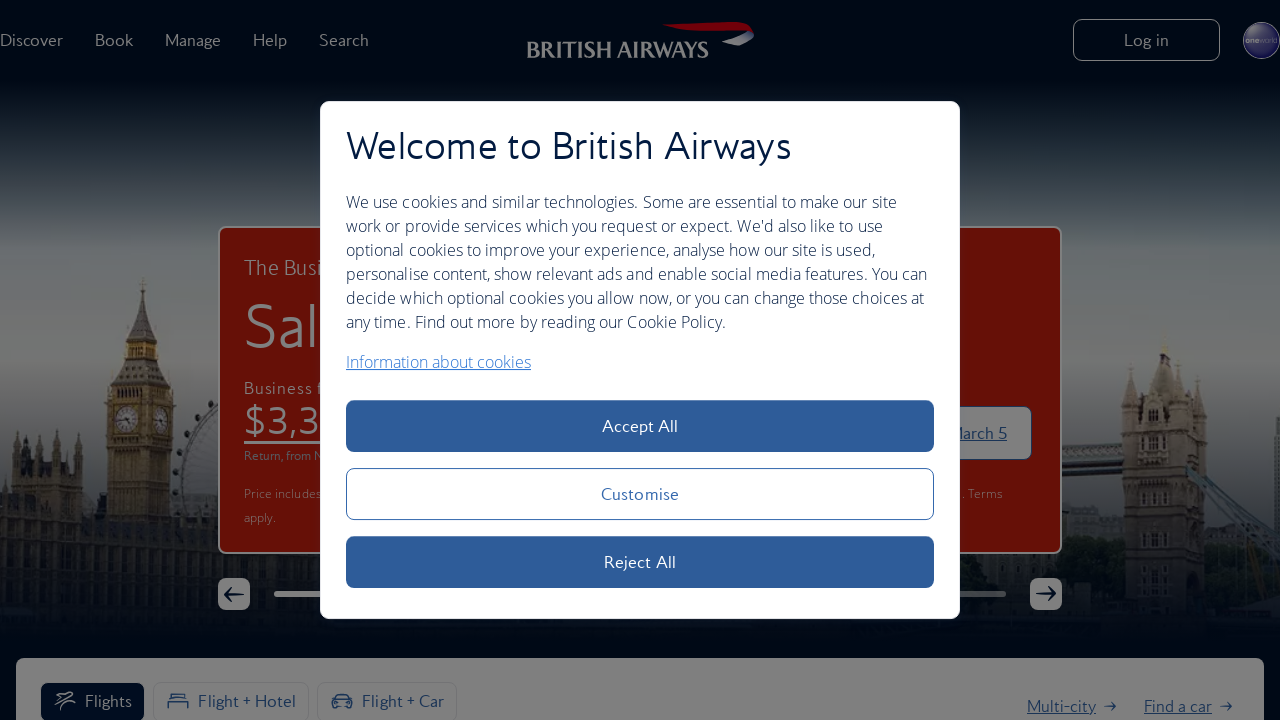

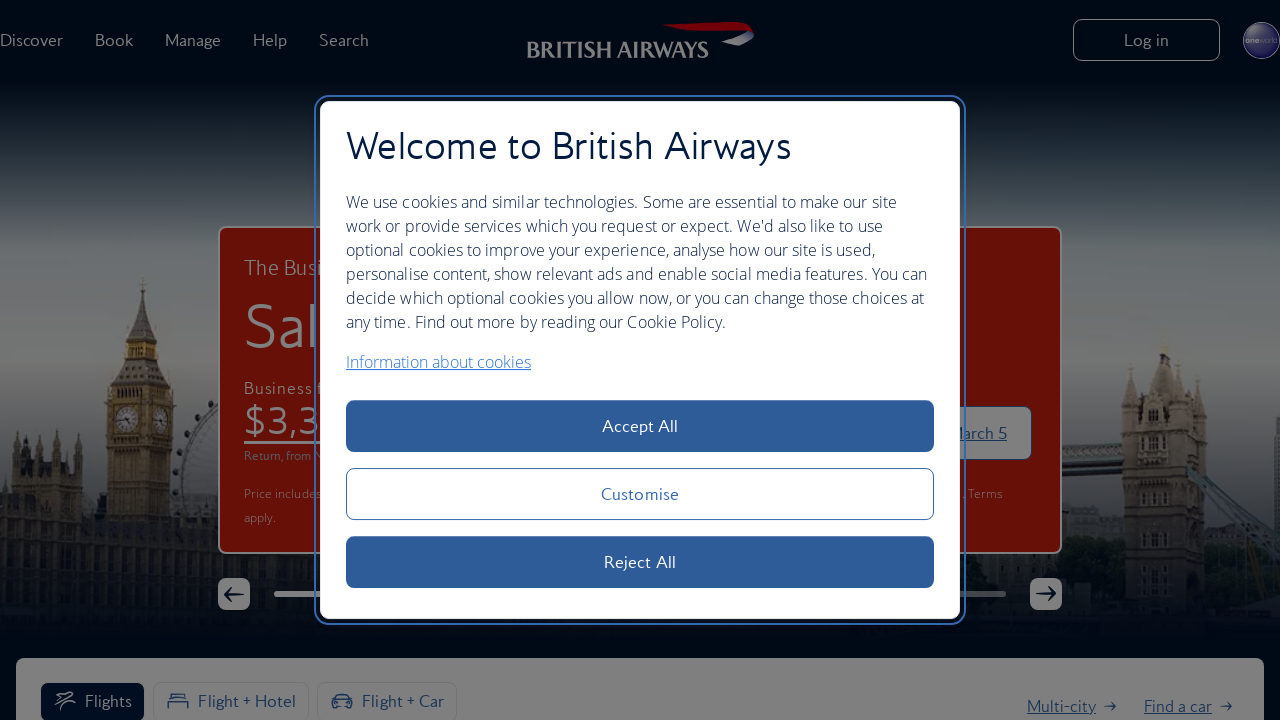